Tests file download page by clicking on download links

Starting URL: http://the-internet.herokuapp.com/download

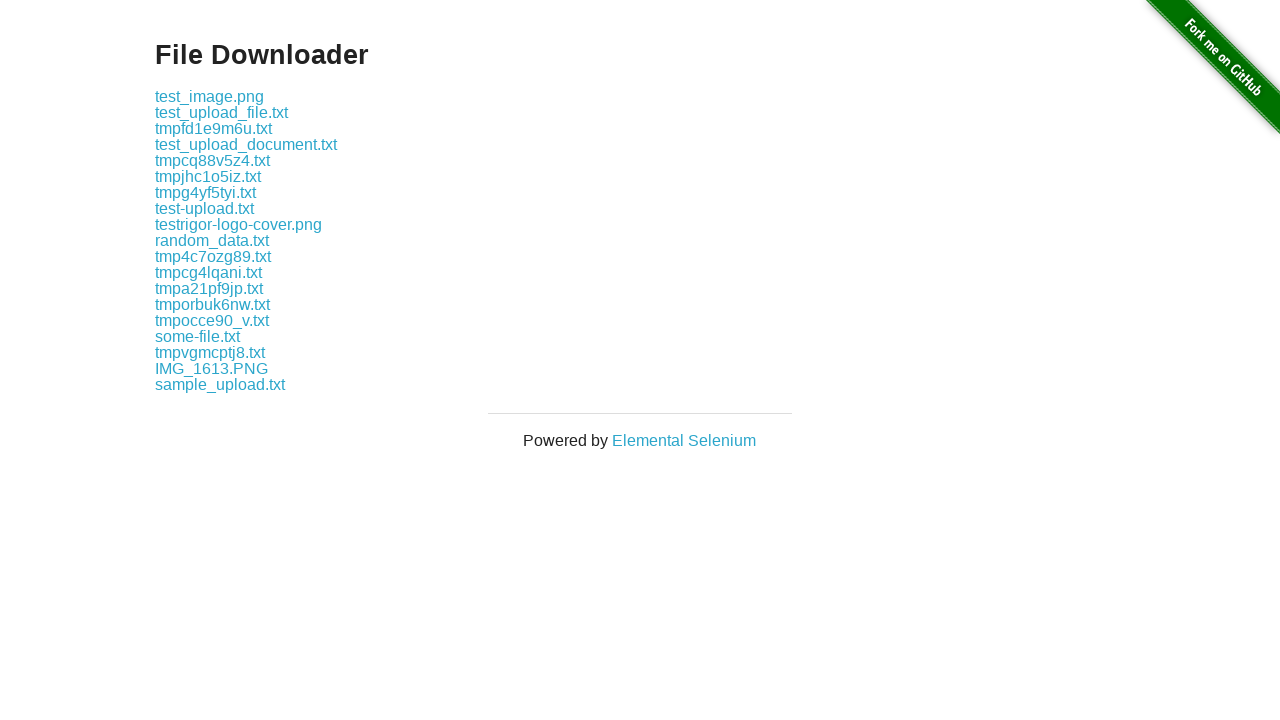

Waited for download links to be present on the page
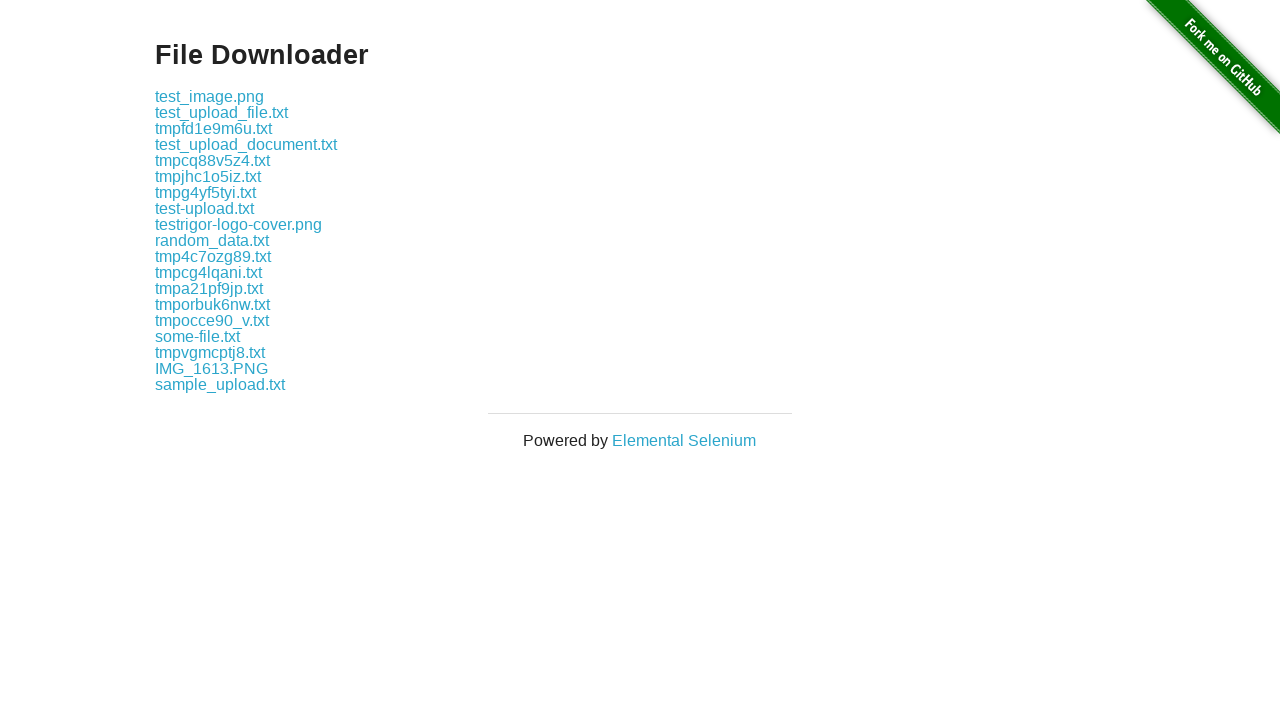

Clicked the first download link at (210, 96) on .example a >> nth=0
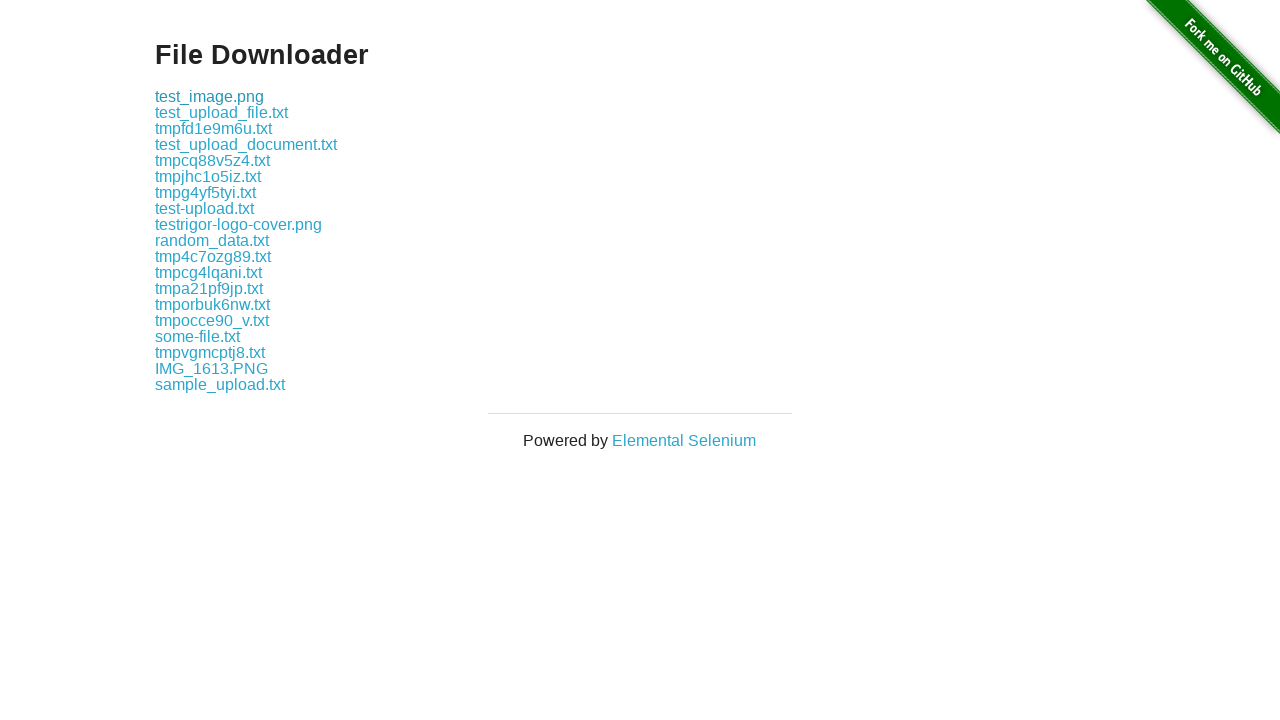

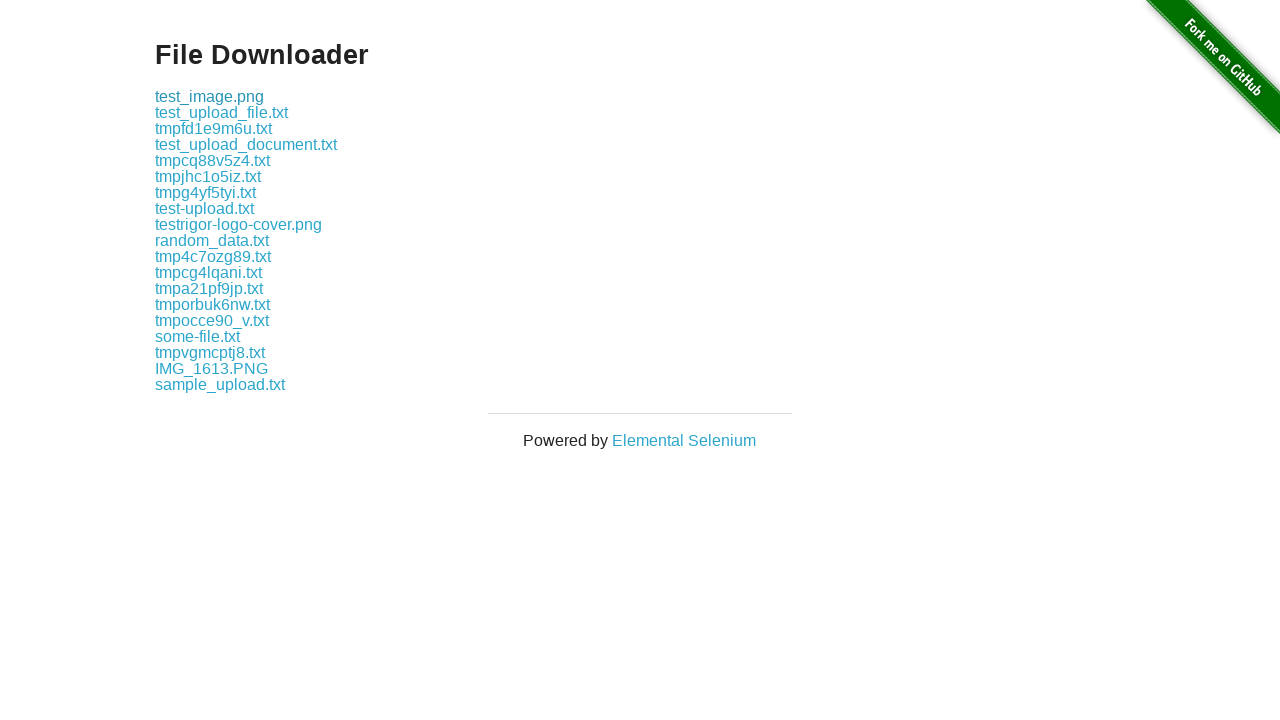